Tests that clicking the order button and then the Scooter logo navigates back to the main page of the scooter service

Starting URL: https://qa-scooter.praktikum-services.ru/

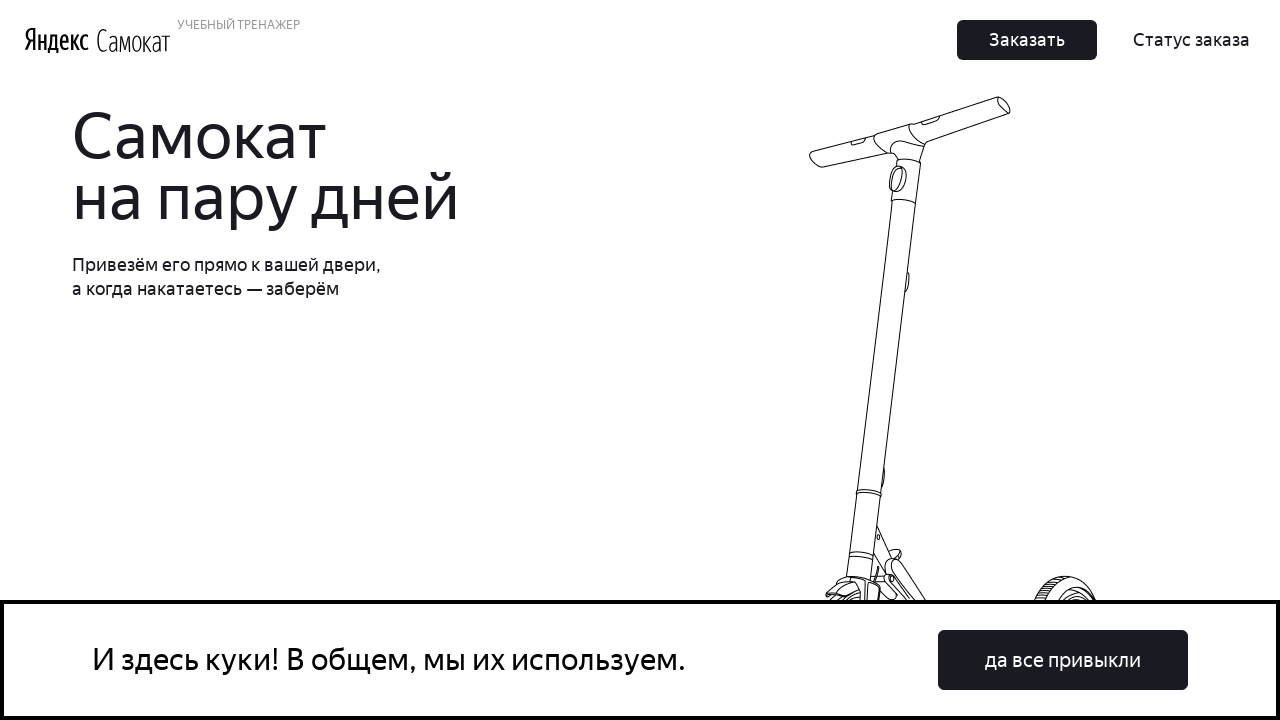

Clicked the order button in header at (1027, 40) on button:has-text('Заказать'), .Header_Button__28dPO
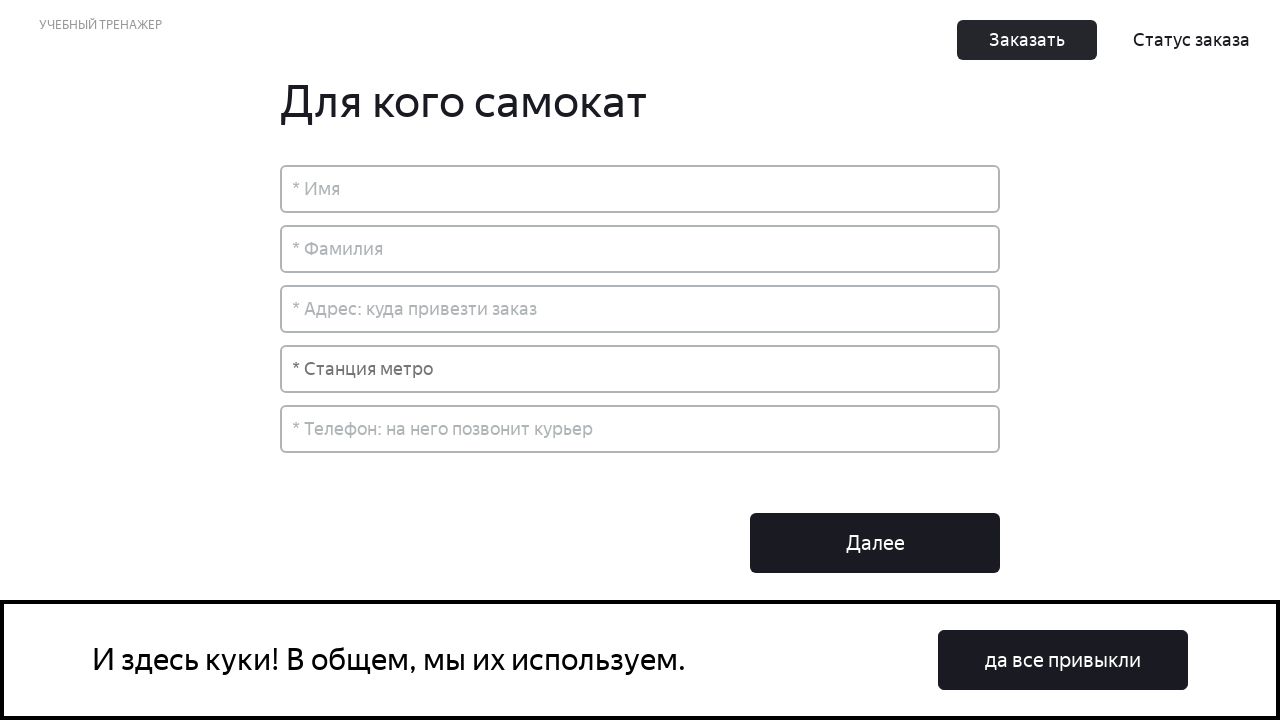

Clicked Scooter logo to navigate back to main page at (134, 40) on a[href='/'] img, .Header_LogoScooter__3lsAR
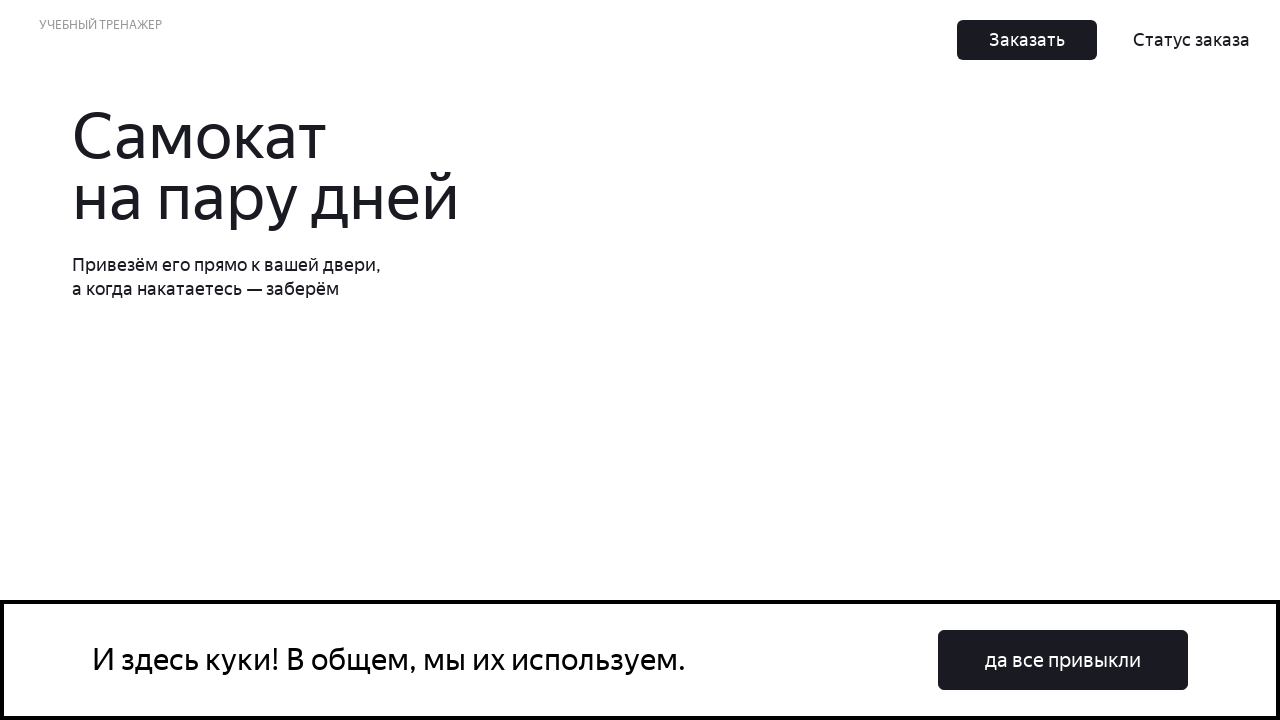

Main page header loaded and became visible
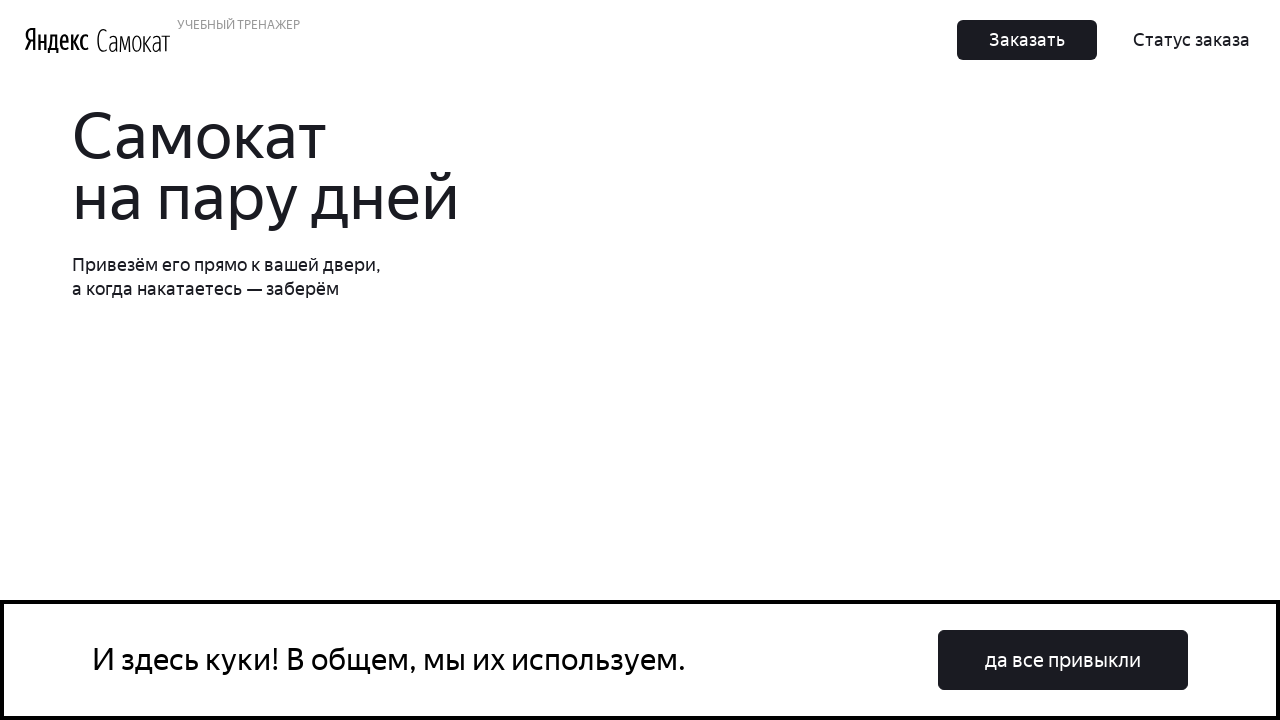

Verified current URL is the main page of scooter service
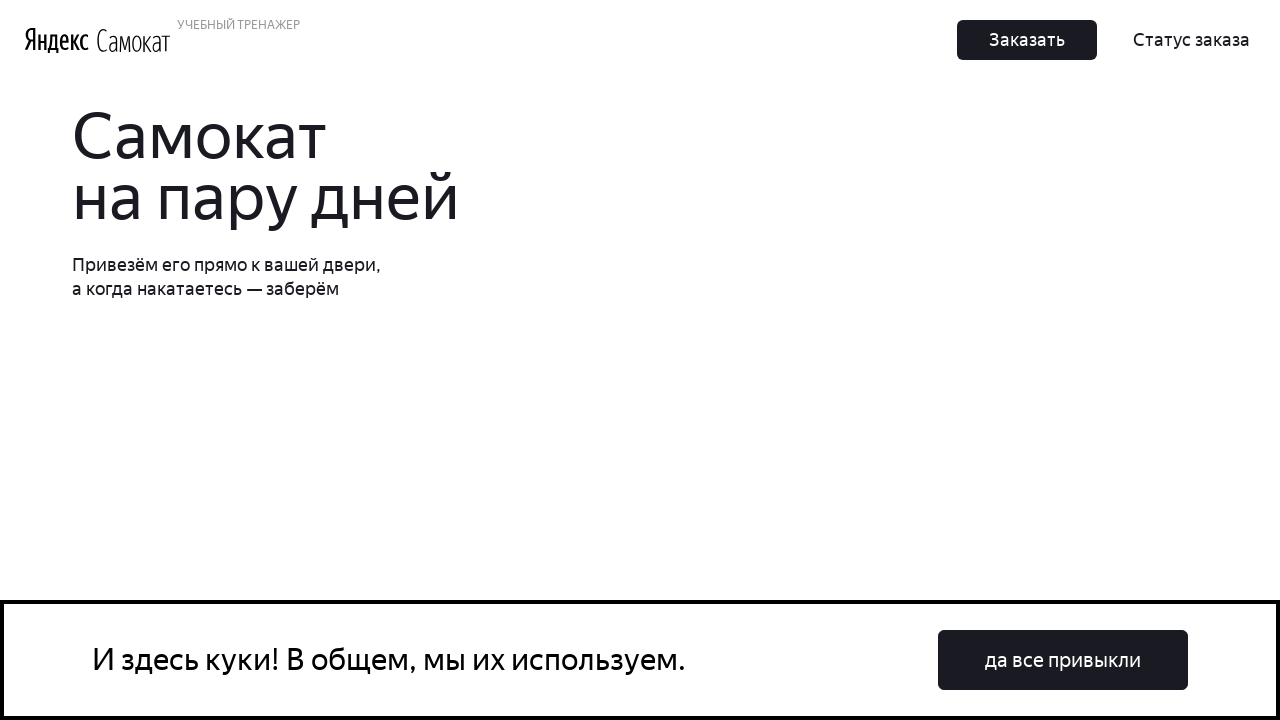

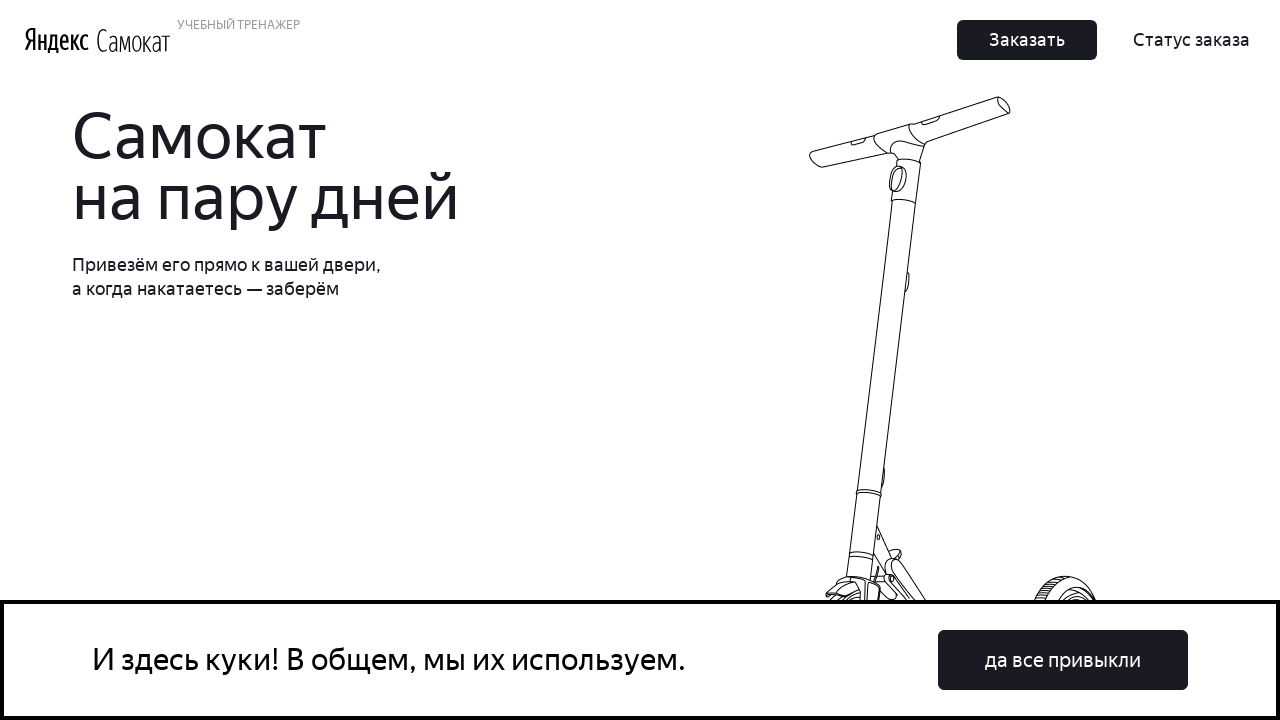